Tests sorting the Email column in ascending order by clicking the column header and verifying the text values are sorted alphabetically.

Starting URL: http://the-internet.herokuapp.com/tables

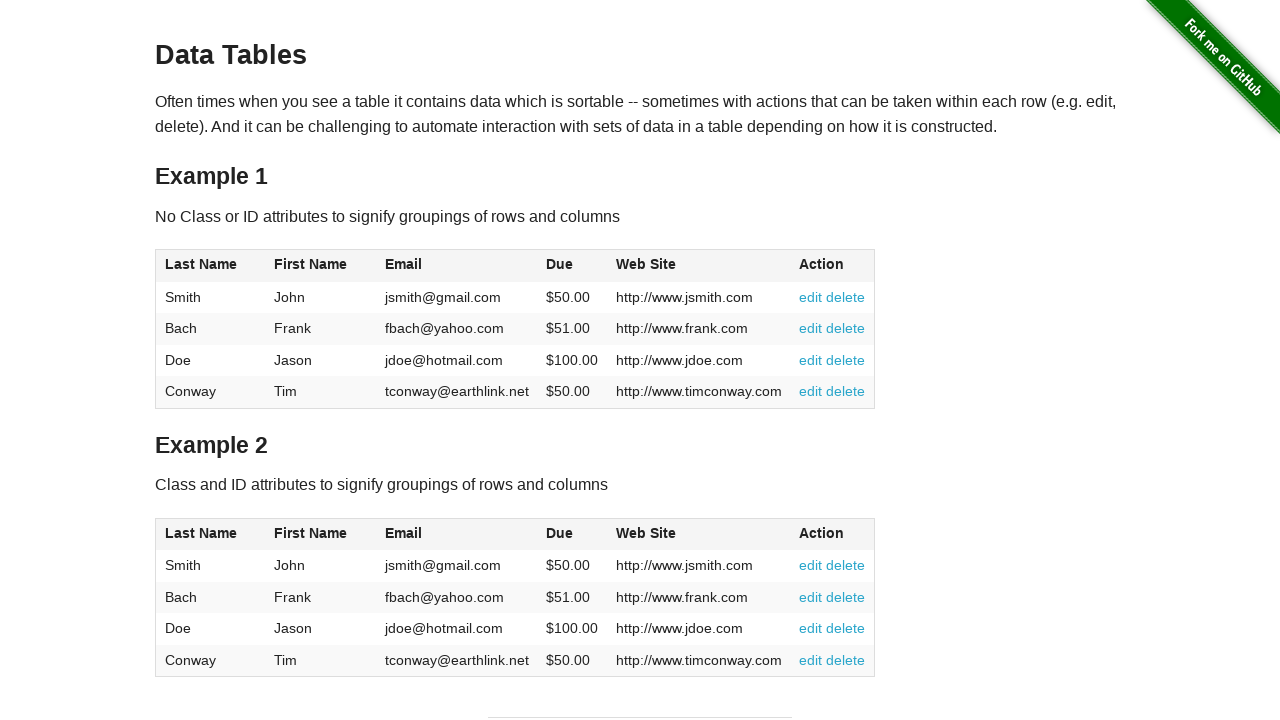

Clicked Email column header to sort in ascending order at (457, 266) on #table1 thead tr th:nth-of-type(3)
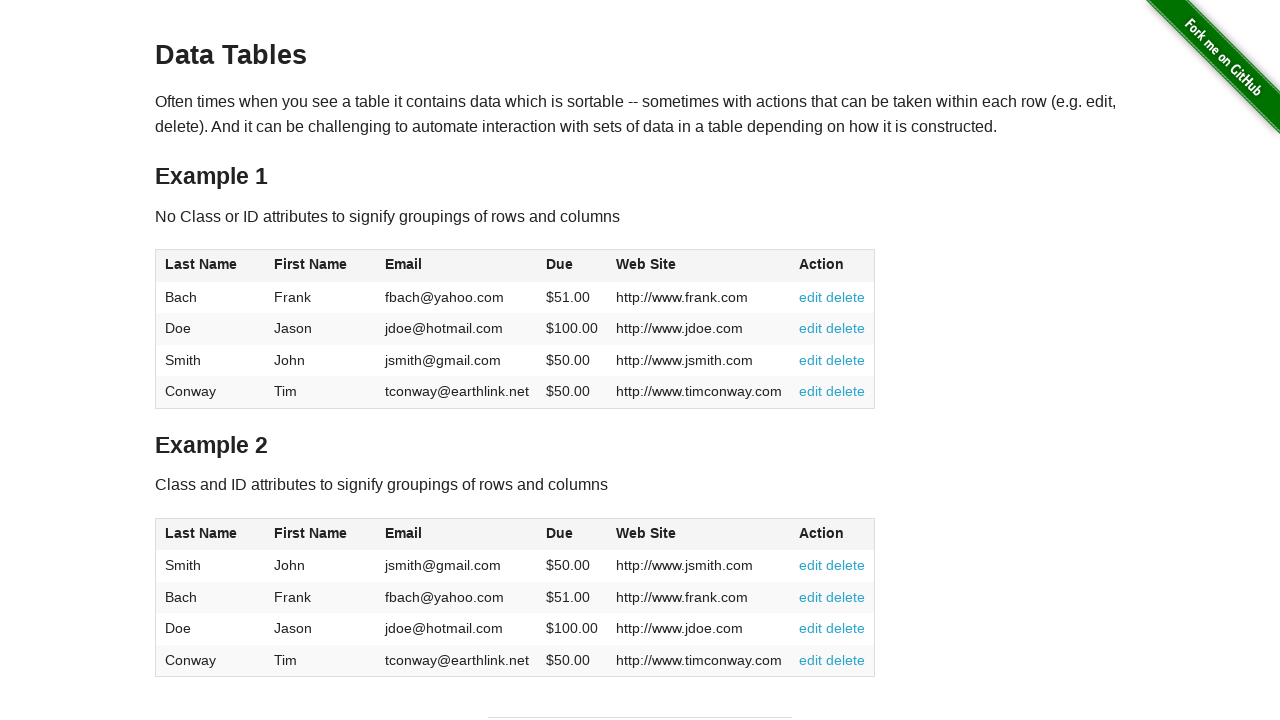

Email column cells loaded and ready for verification
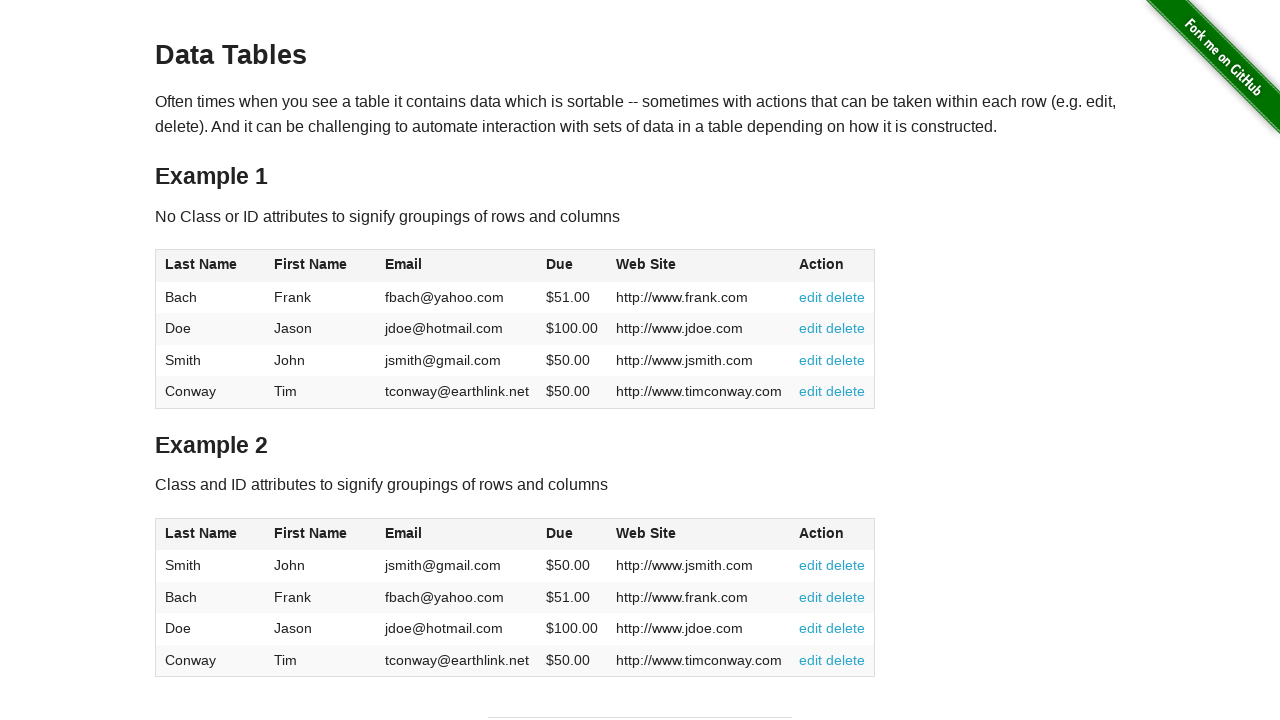

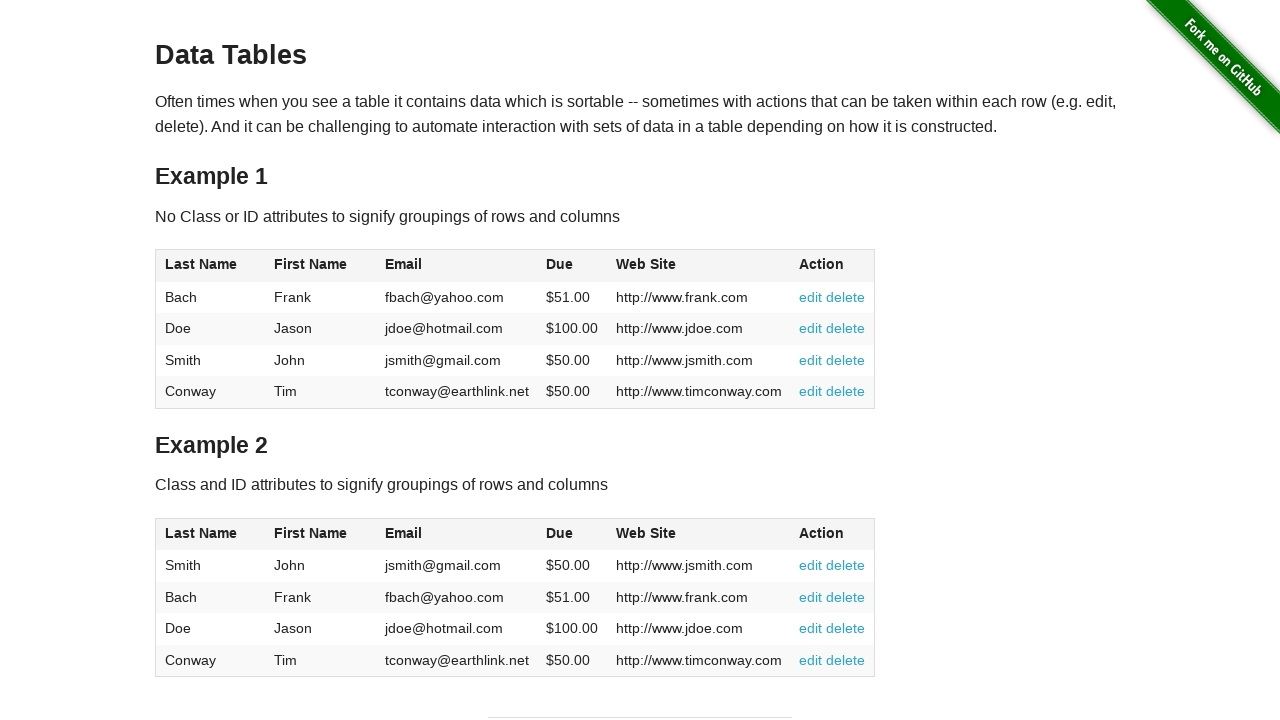